Tests alert existence checking by triggering a confirmation alert and accepting it

Starting URL: https://www.automationtestinginsider.com/2019/08/textarea-textarea-element-defines-multi.html

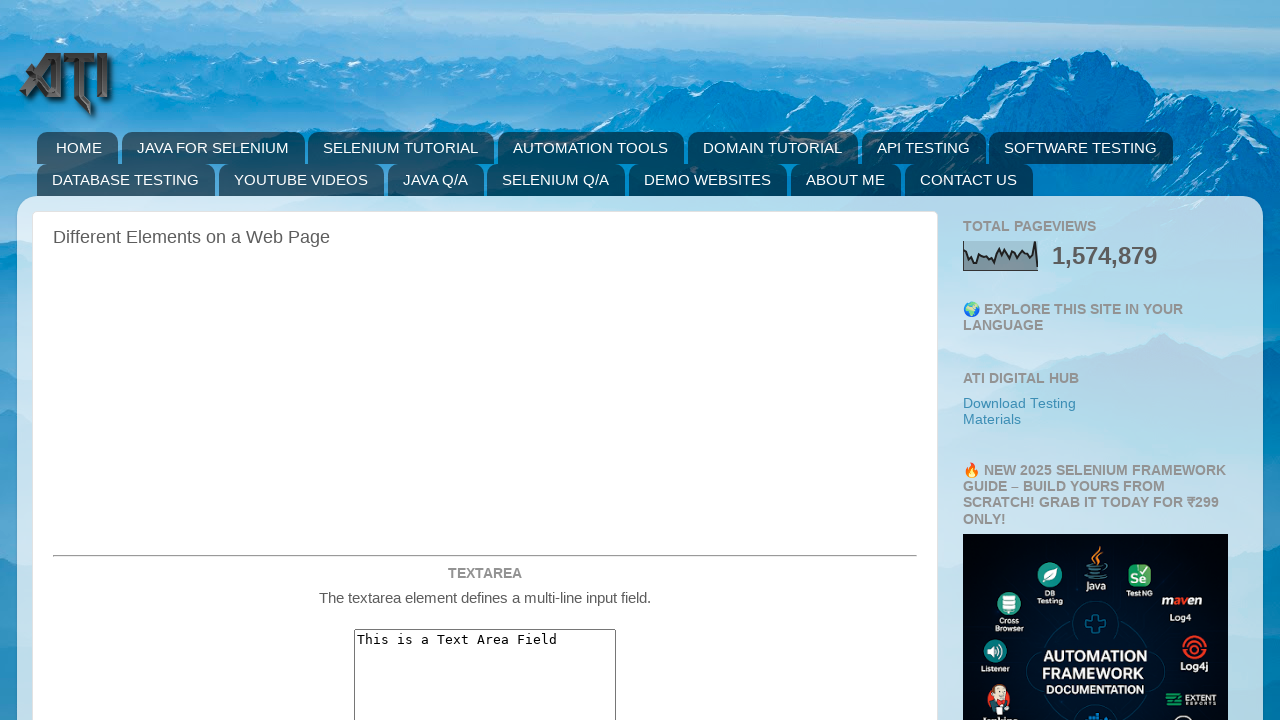

Dialog event handler registered
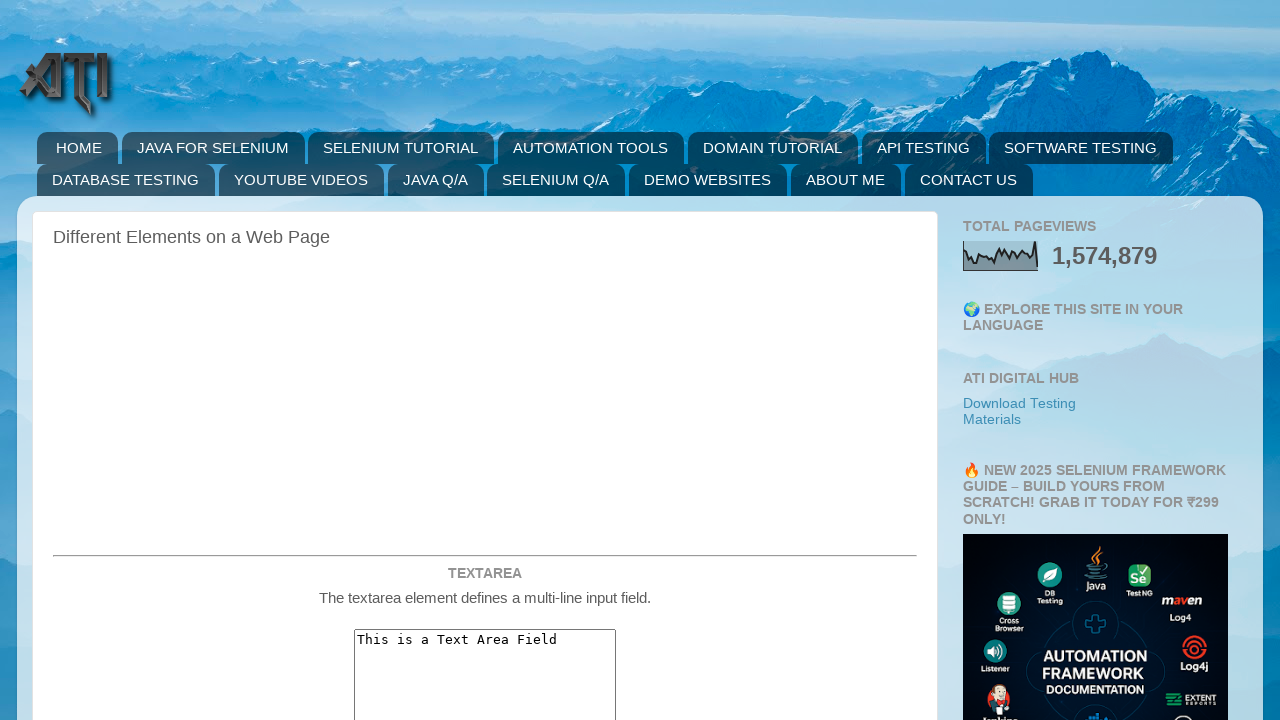

Clicked button to trigger confirmation alert at (485, 360) on #confirmationAlert
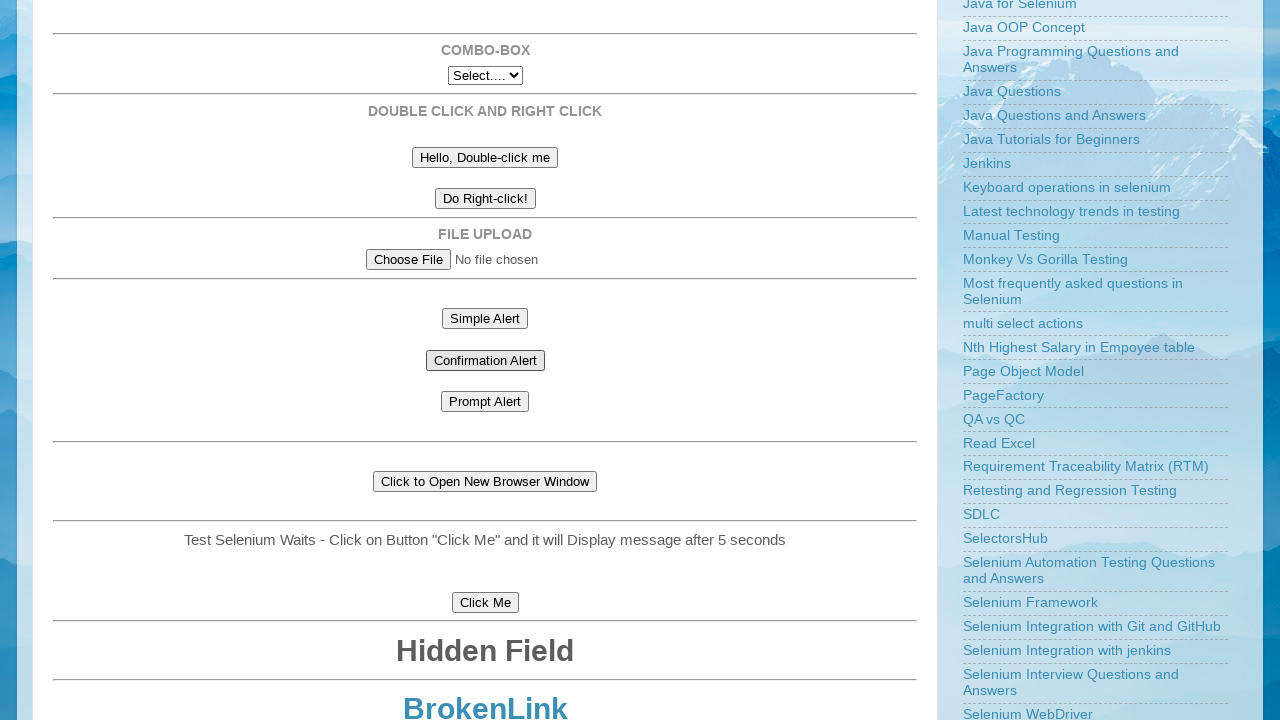

Dialog event handler removed
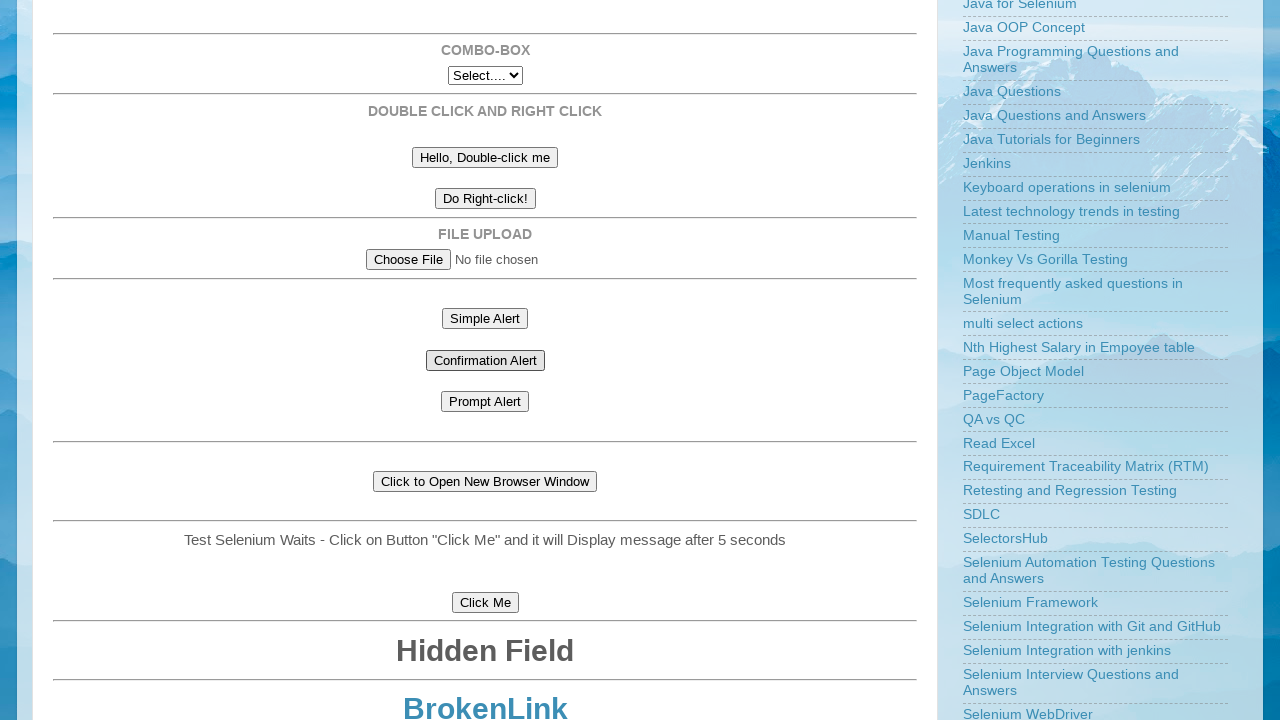

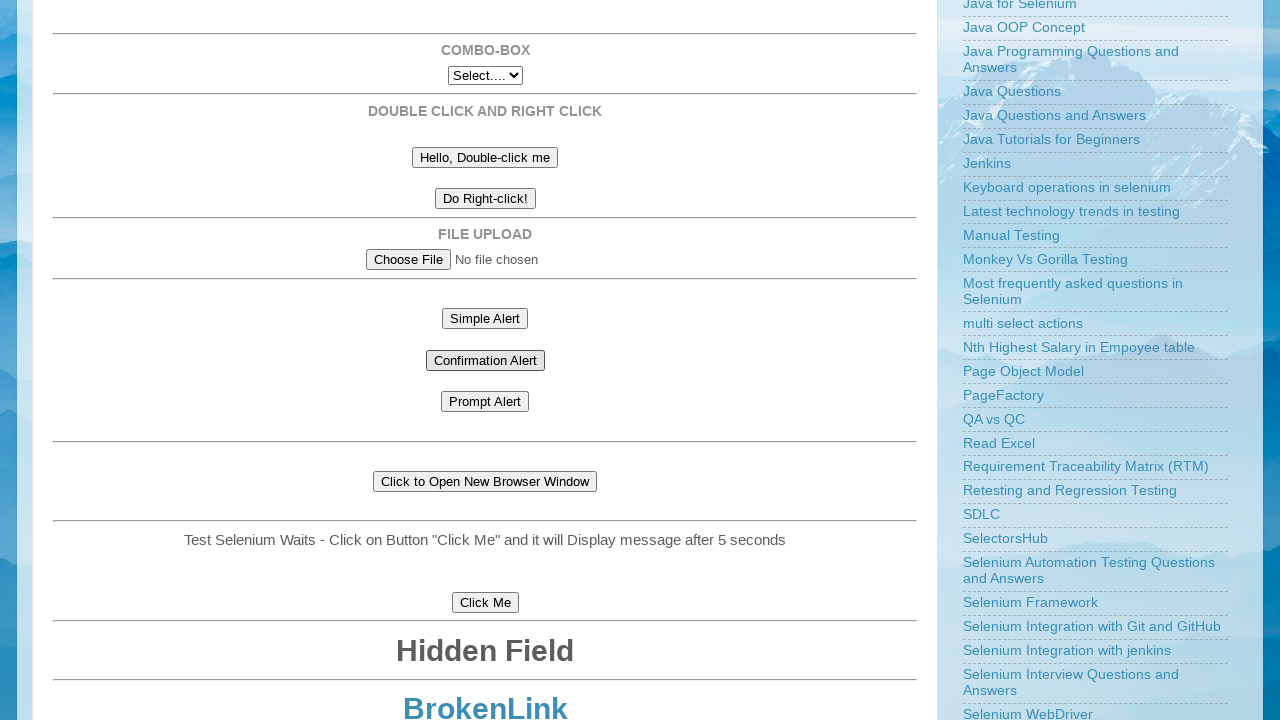